Tests double-click functionality by navigating to the Buttons page and performing a double-click action on a button, then verifying the success message appears.

Starting URL: https://demoqa.com/

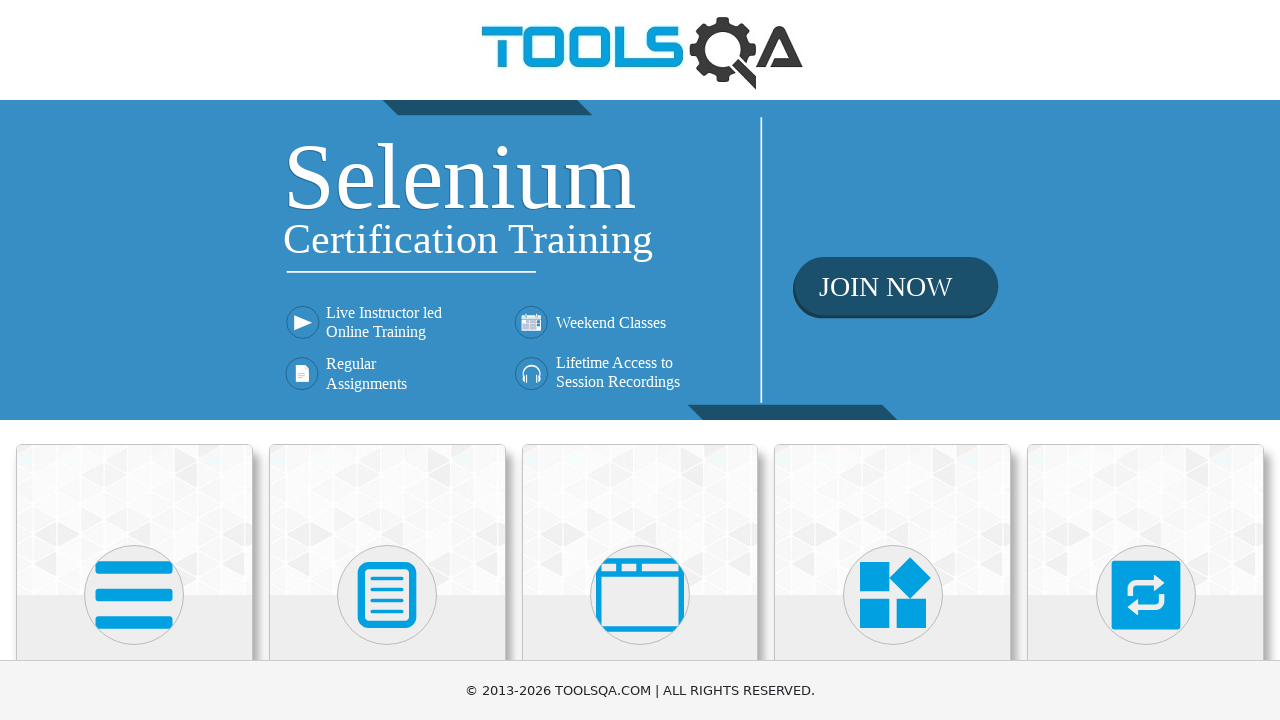

Clicked on Elements card at (134, 360) on xpath=//h5[text()='Elements']
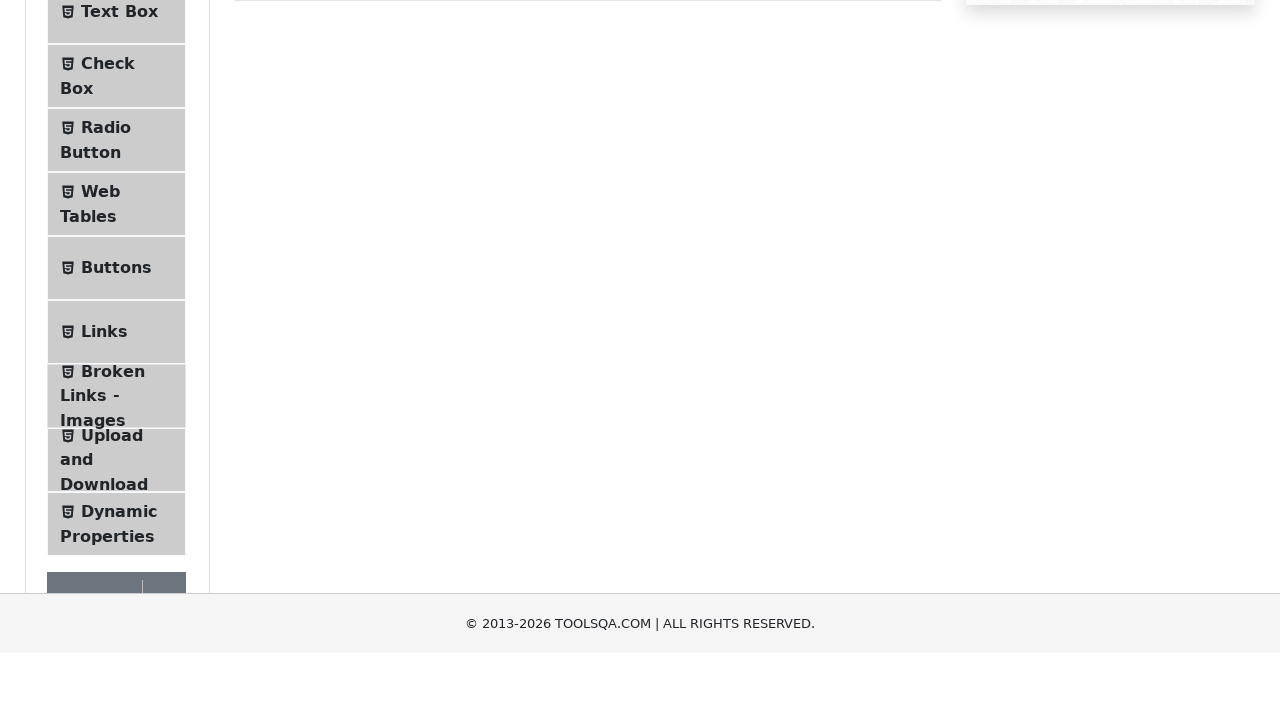

Clicked on Buttons menu item to navigate to Buttons page at (116, 517) on xpath=//span[@class='text' and text()='Buttons']
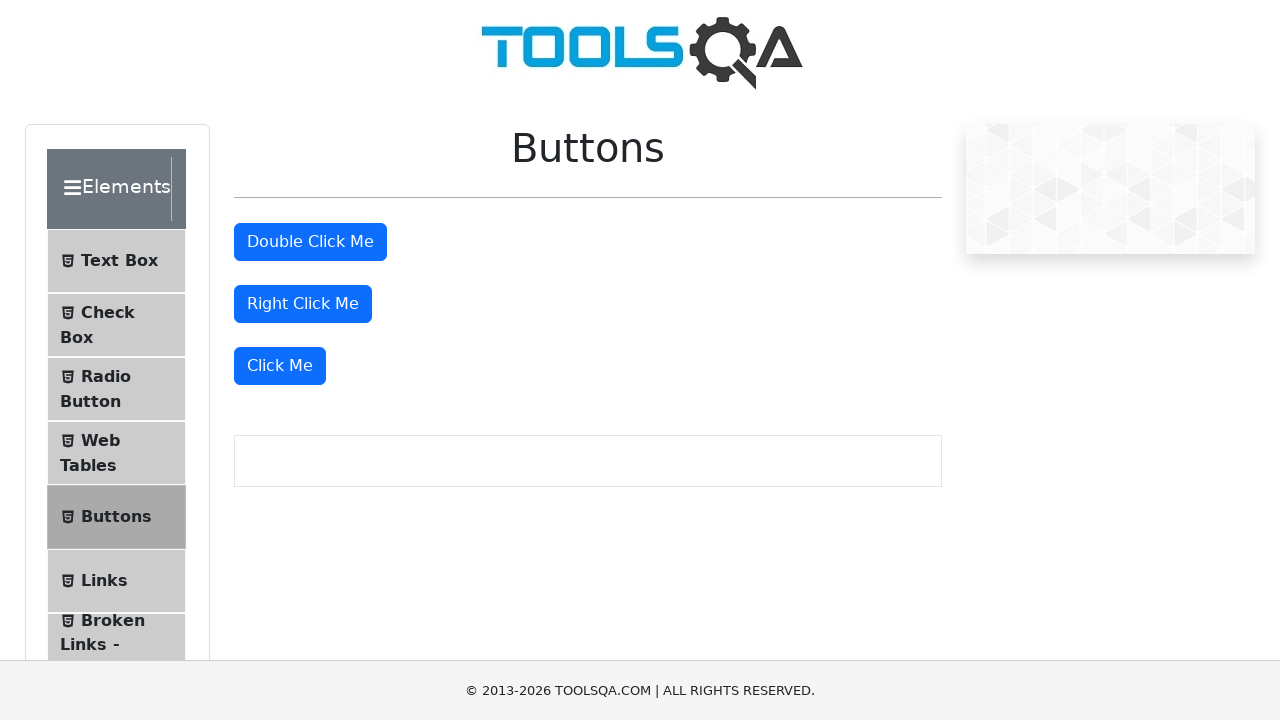

Performed double-click action on the button at (310, 242) on #doubleClickBtn
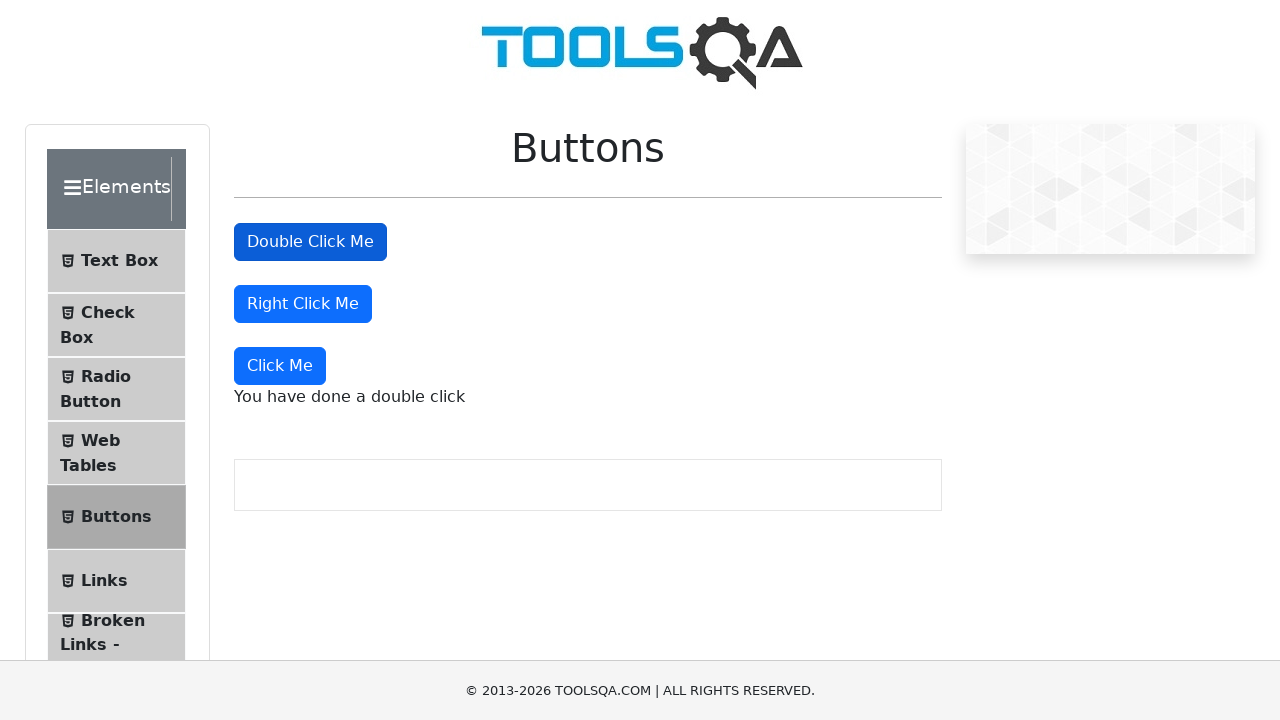

Success message appeared after double-click
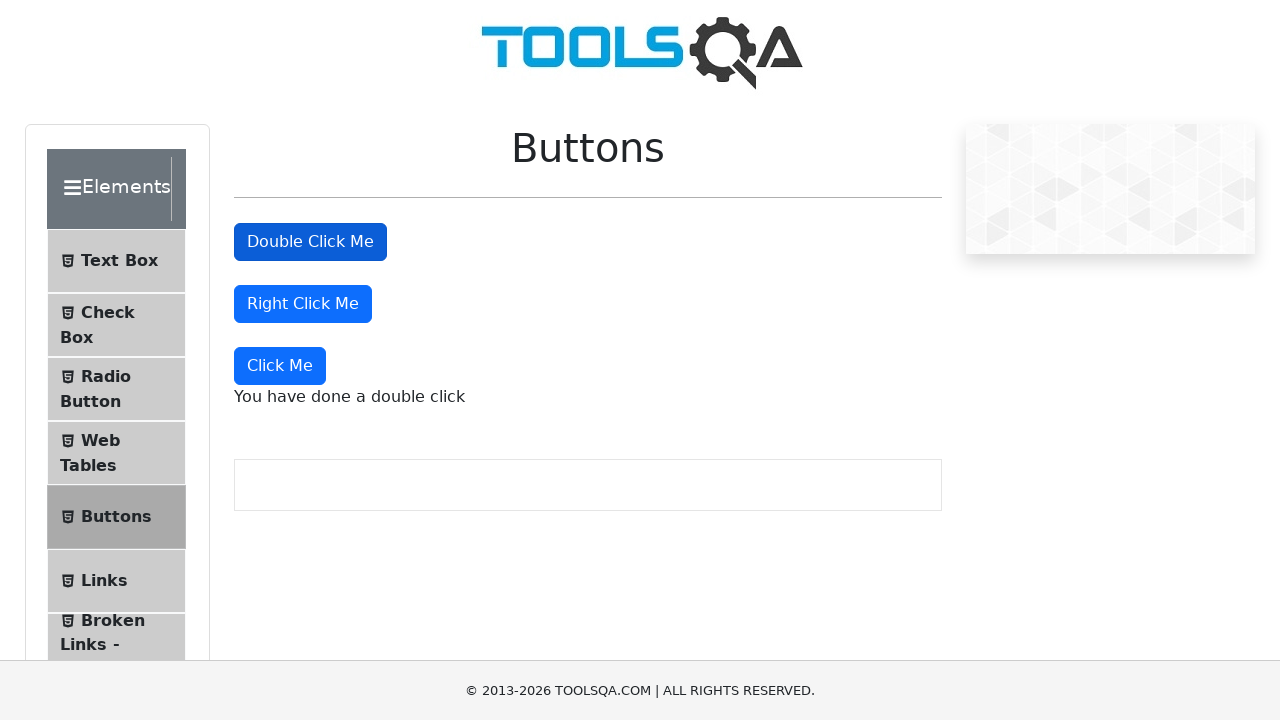

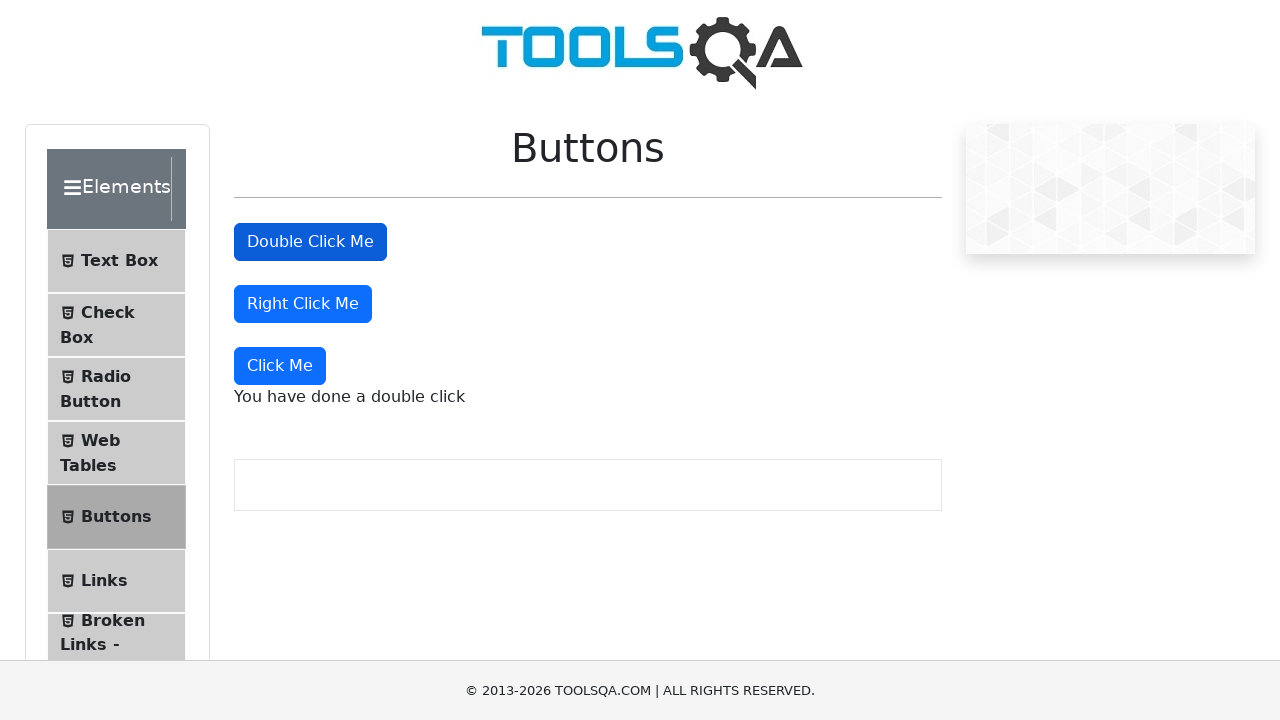